Tests multi-tab browser functionality by opening a new tab, navigating to a second site to extract a course name, then switching back to the original tab and entering that text into a form field.

Starting URL: https://rahulshettyacademy.com/angularpractice/

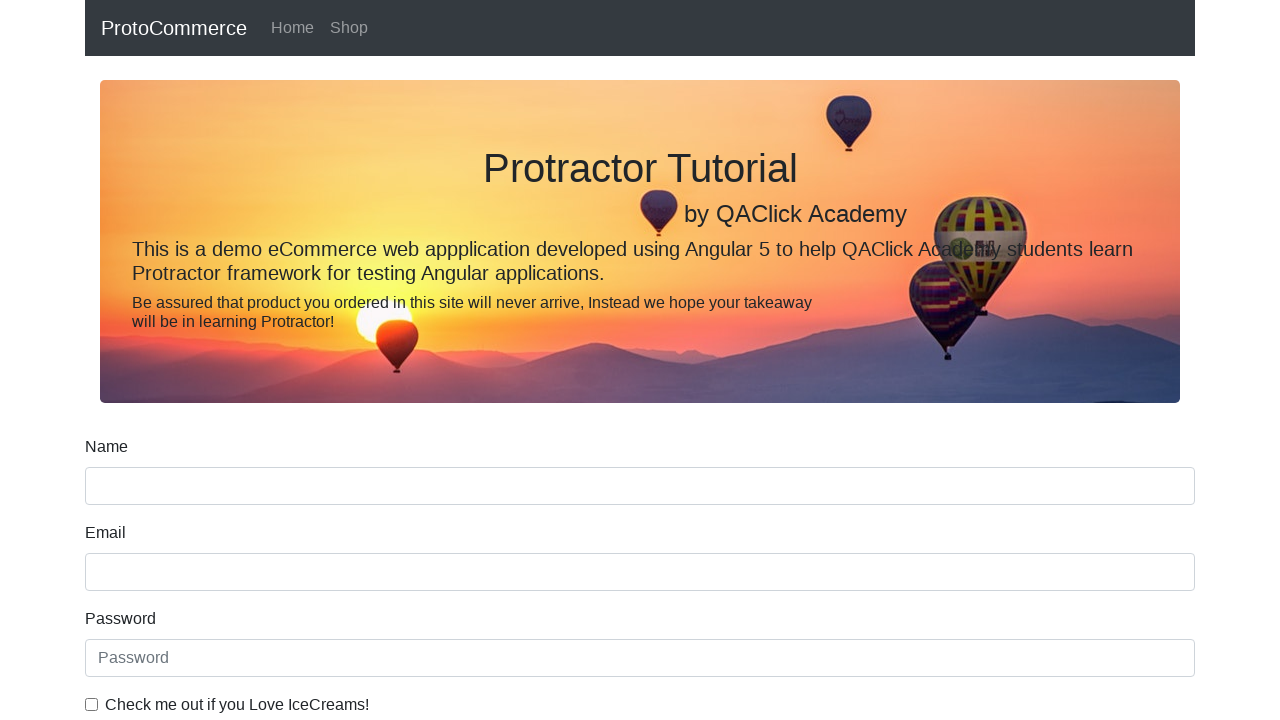

Opened a new tab/page in the browser context
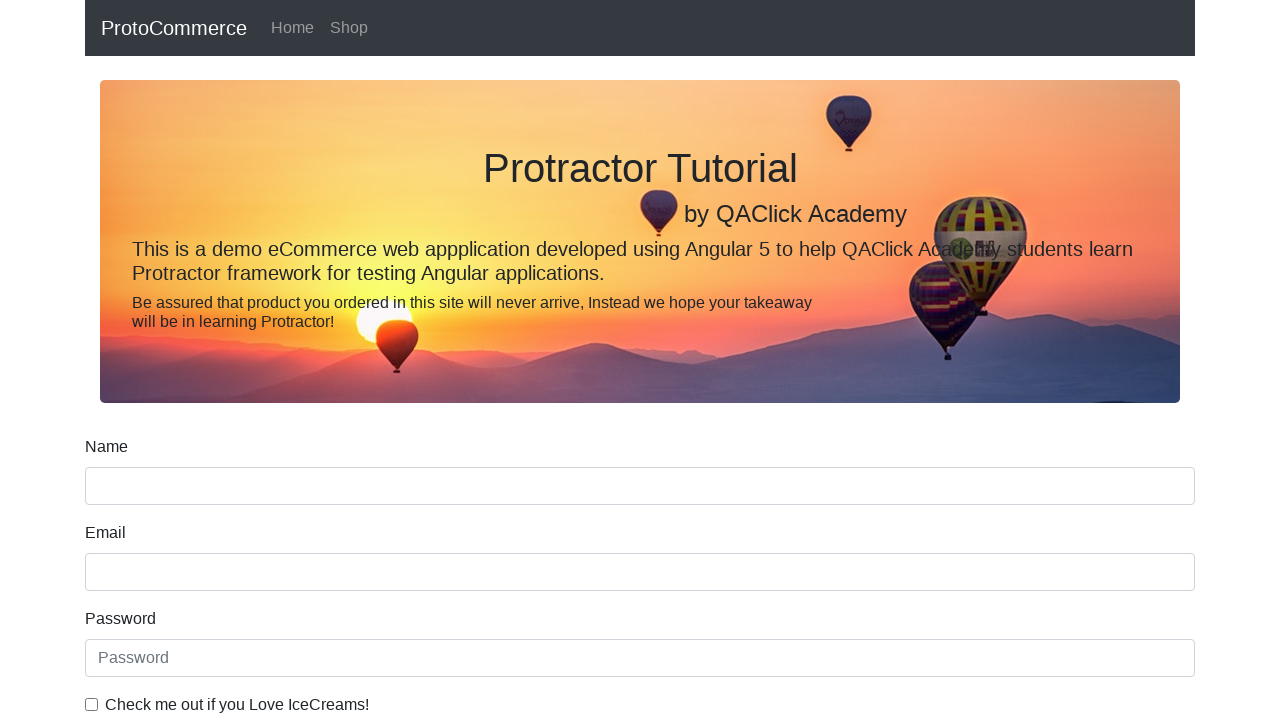

Navigated new tab to https://rahulshettyacademy.com/
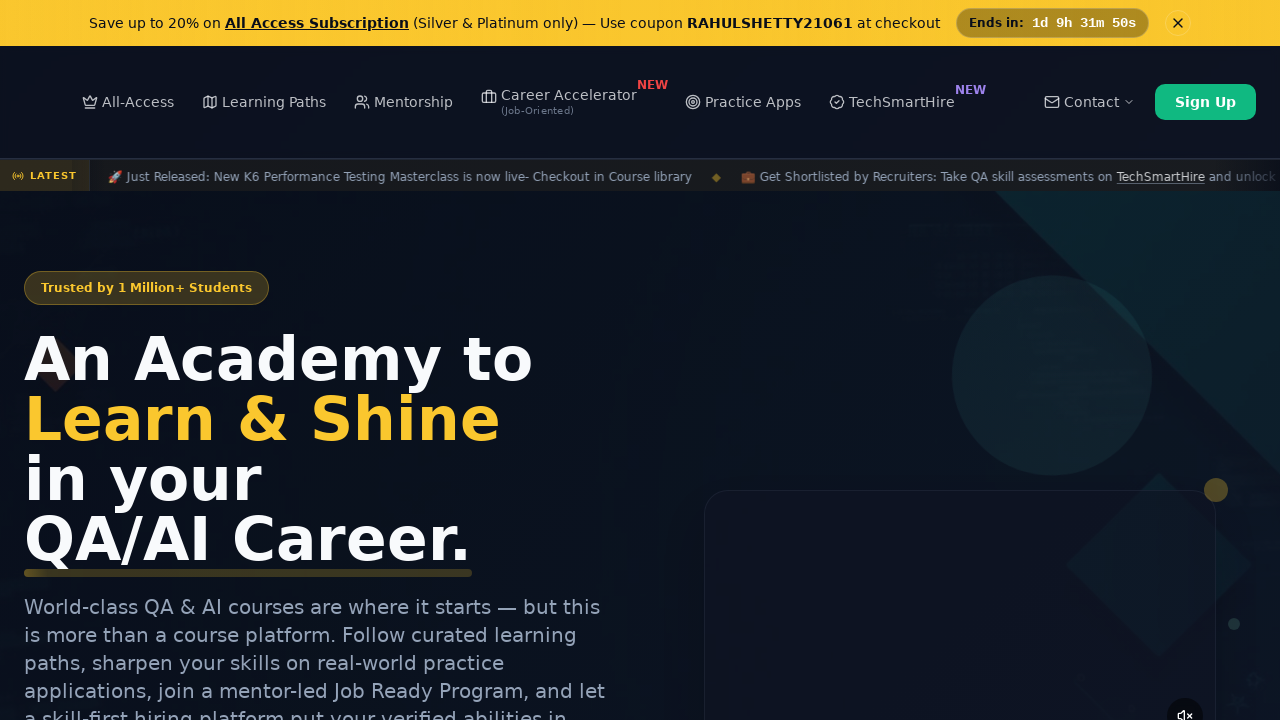

Course links loaded on the academy homepage
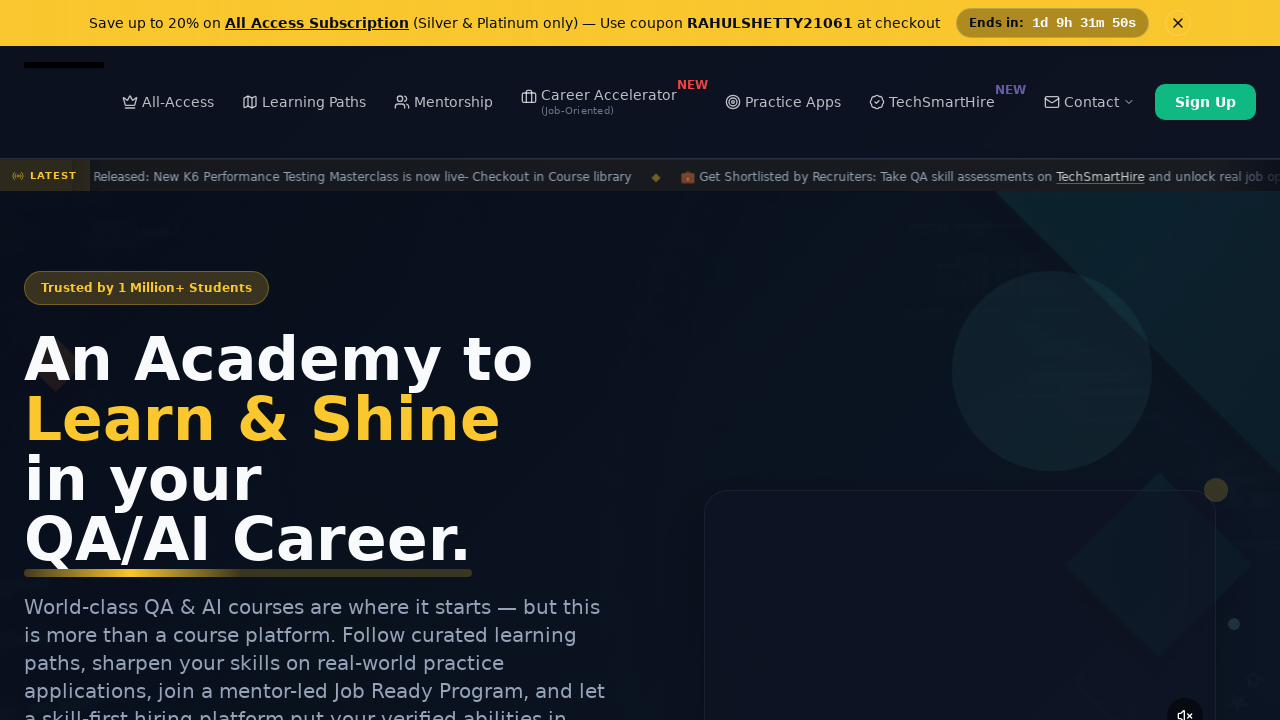

Located all course links matching the pattern
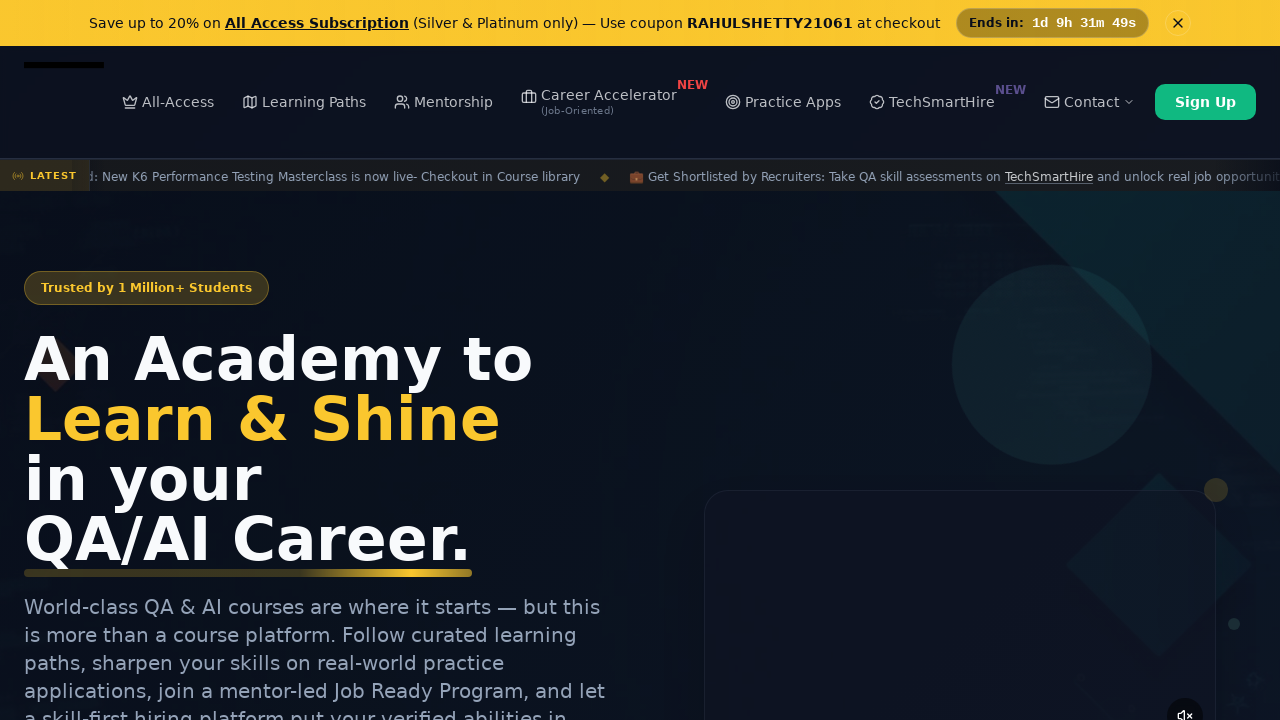

Extracted second course name: 'Playwright Testing'
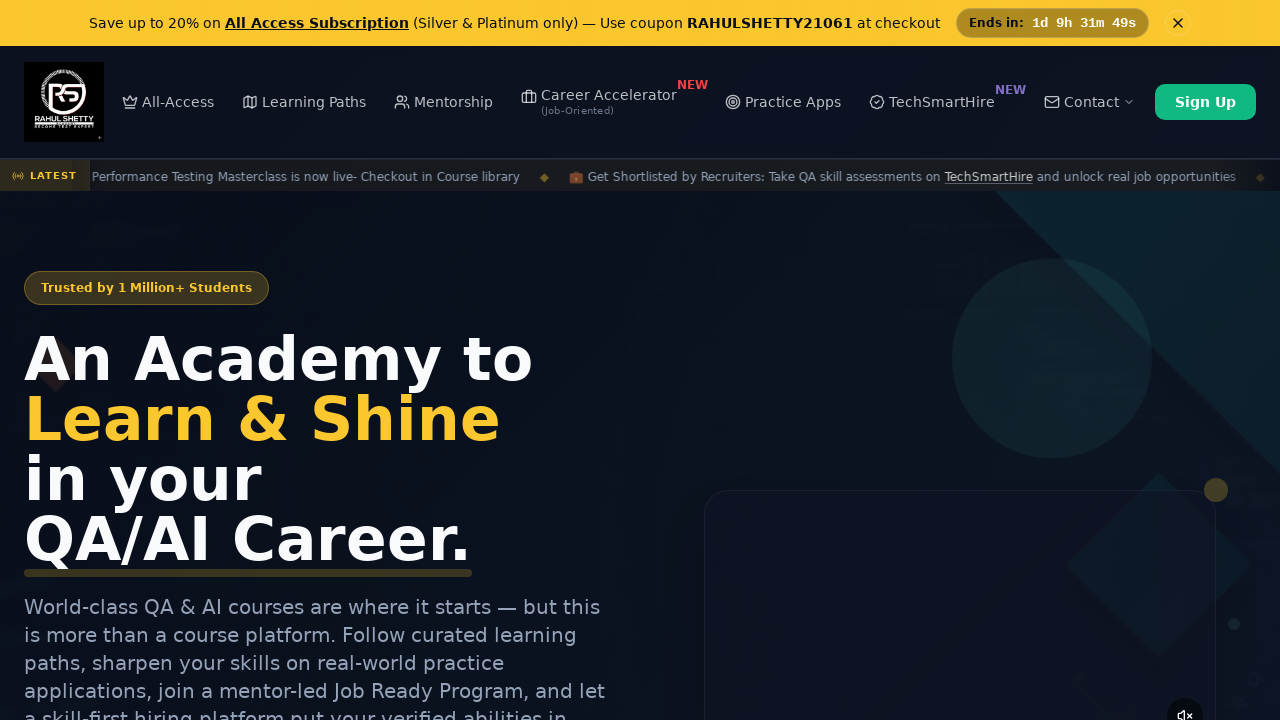

Filled name field with extracted course name 'Playwright Testing' on original tab on input[name='name']
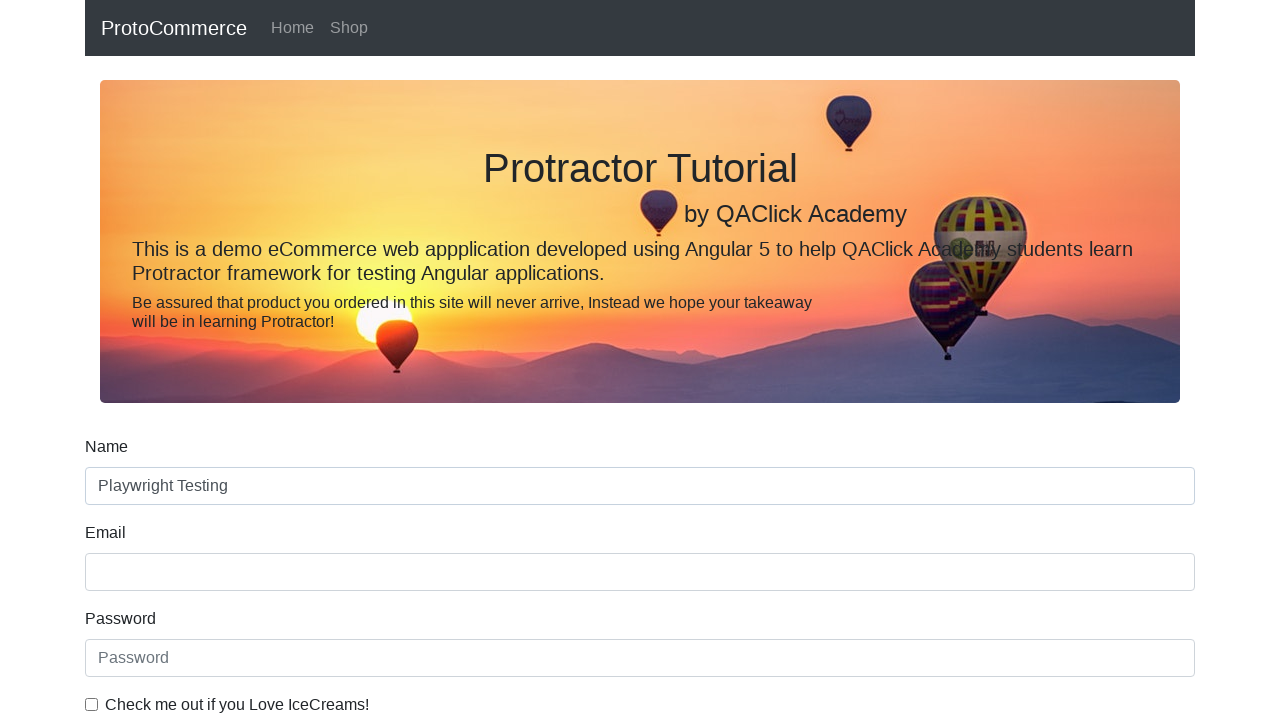

Waited 500ms for form field to process the entered value
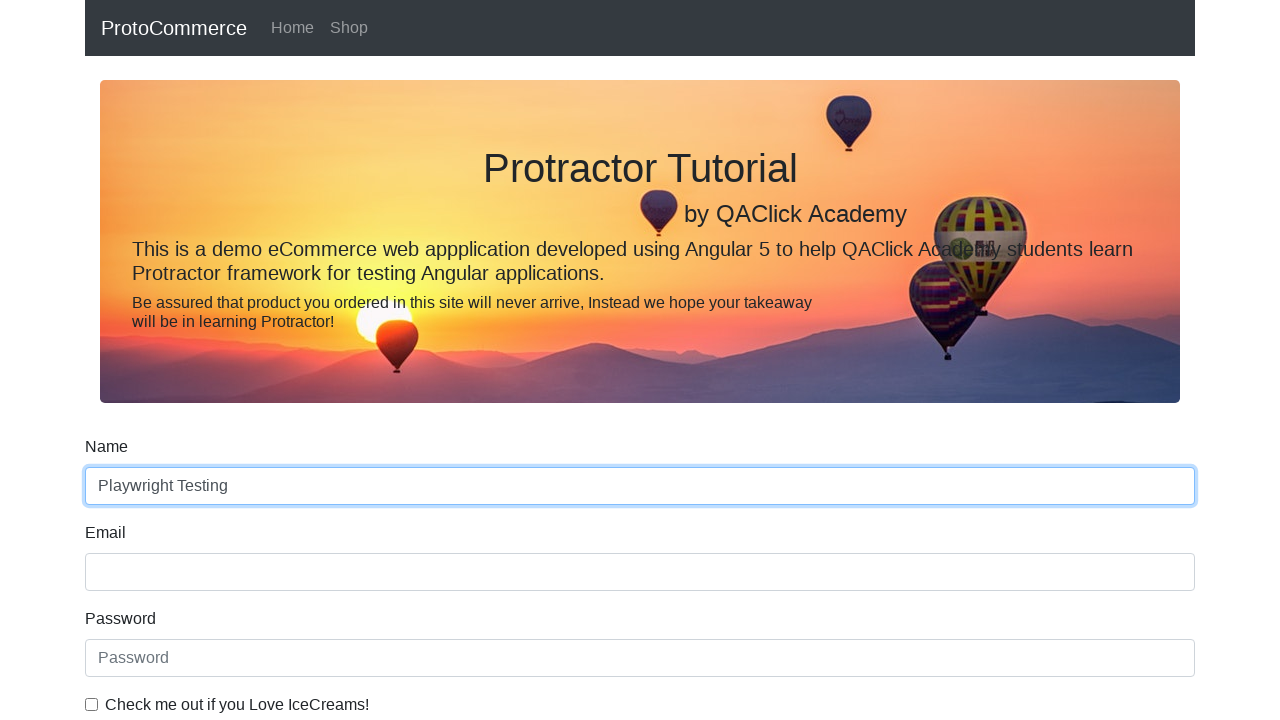

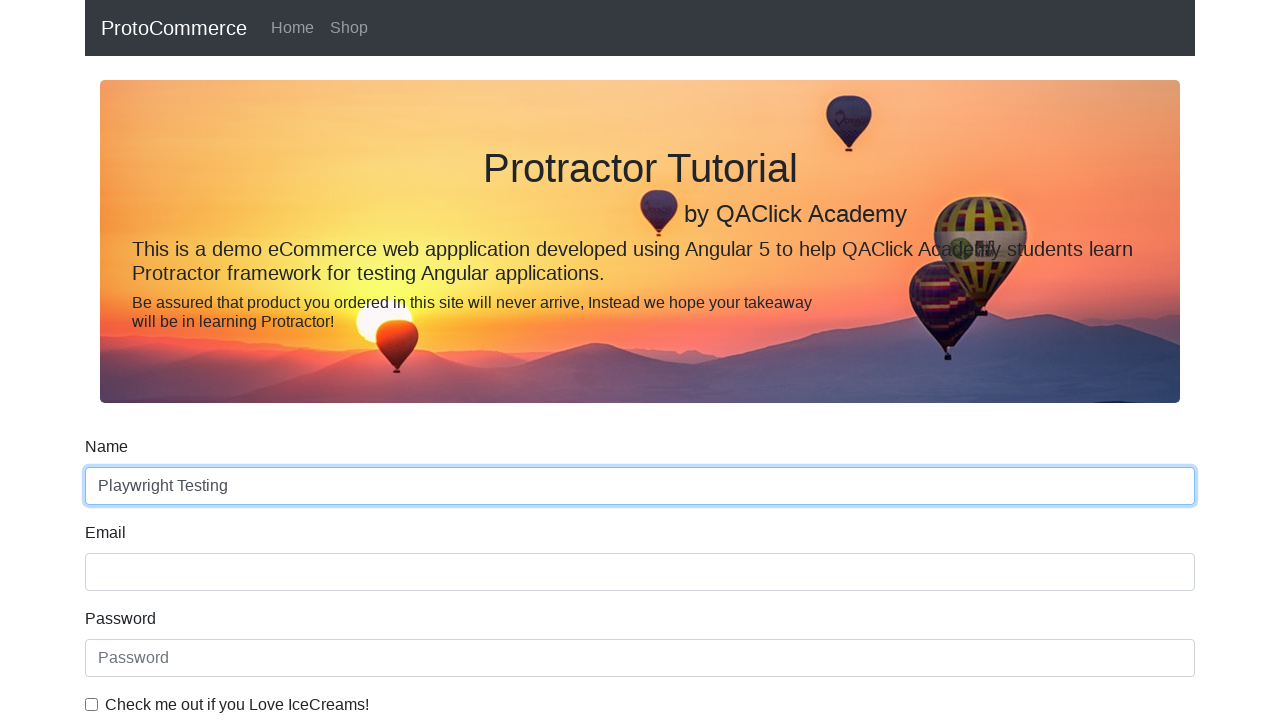